Tests a payment form by filling in card number, expiry date, CVV, selecting card type, entering amount, and checking the save card option

Starting URL: https://grotechminds.com/payments/

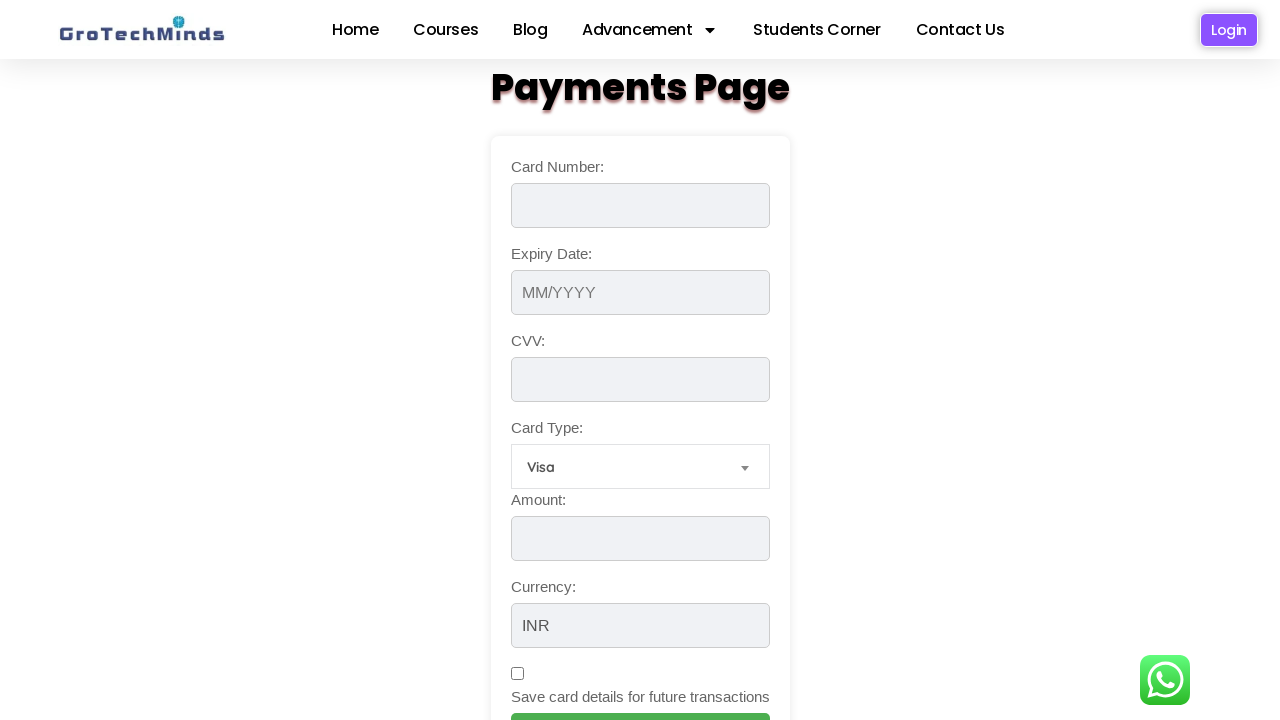

Filled card number field with test card number on input#cardNumber
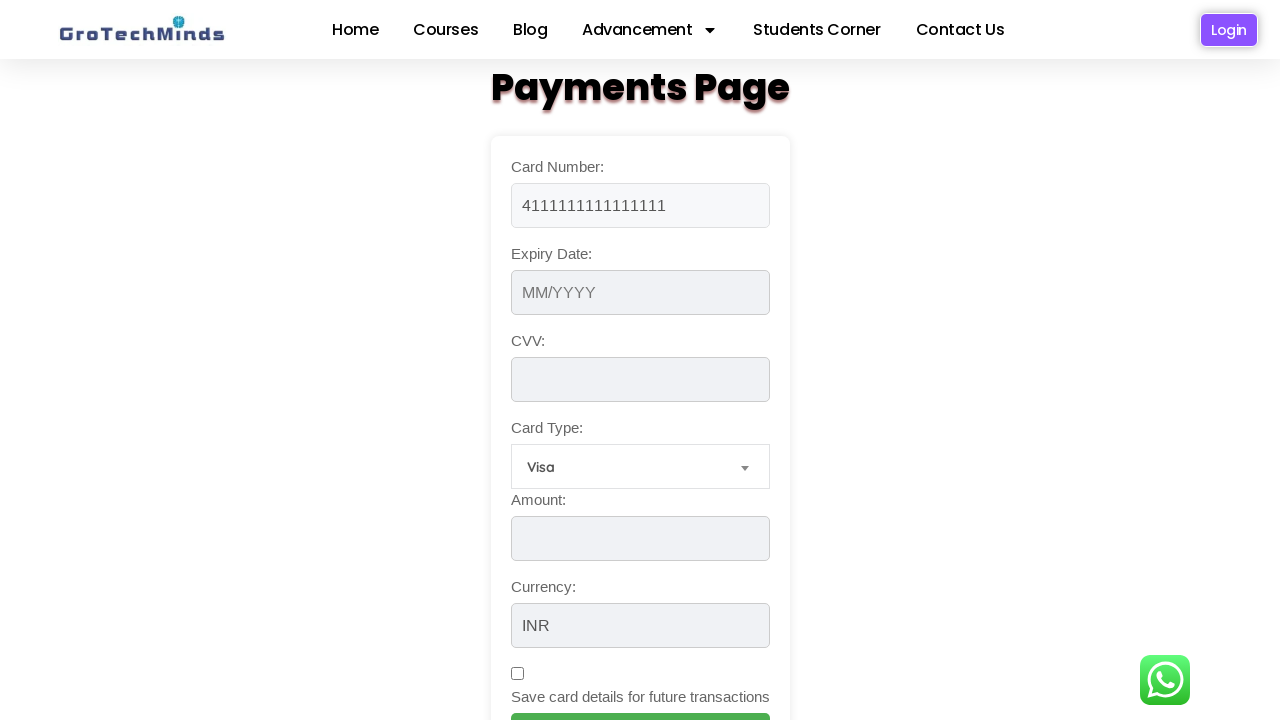

Filled expiry date field with 12-15-2025 on input#expiryDate
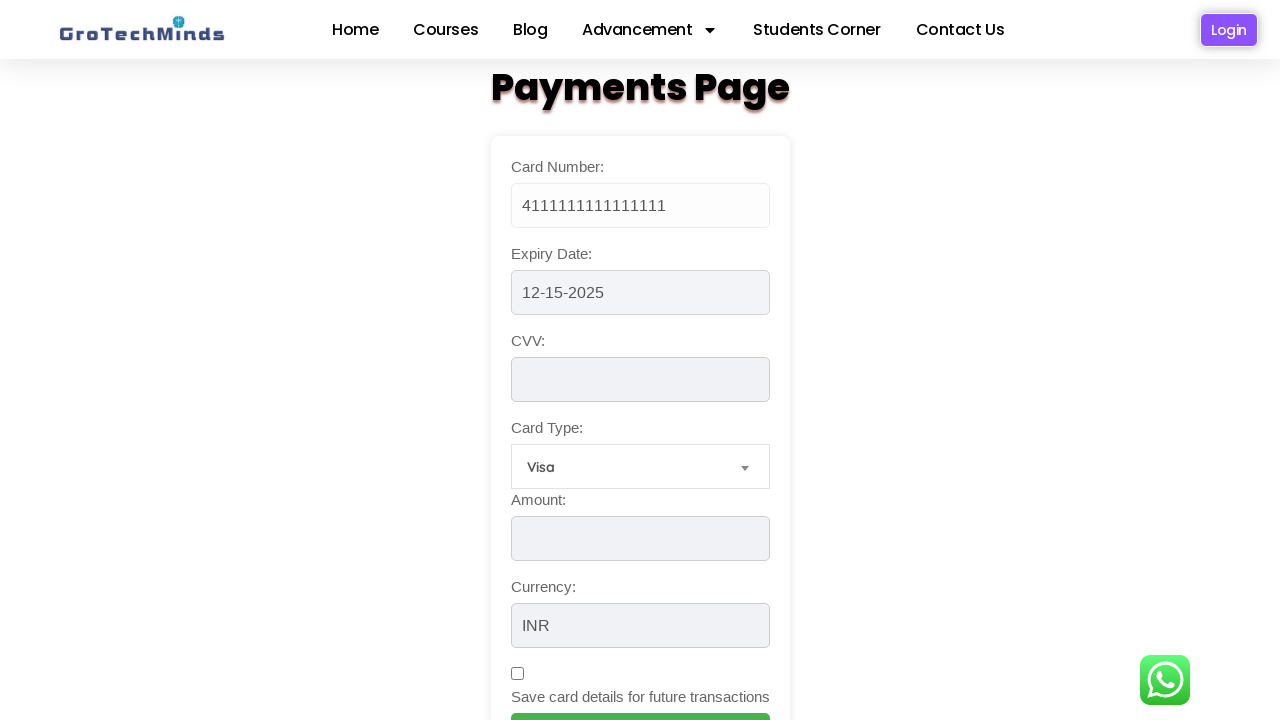

Filled CVV field with 123 on input[name='cvv']
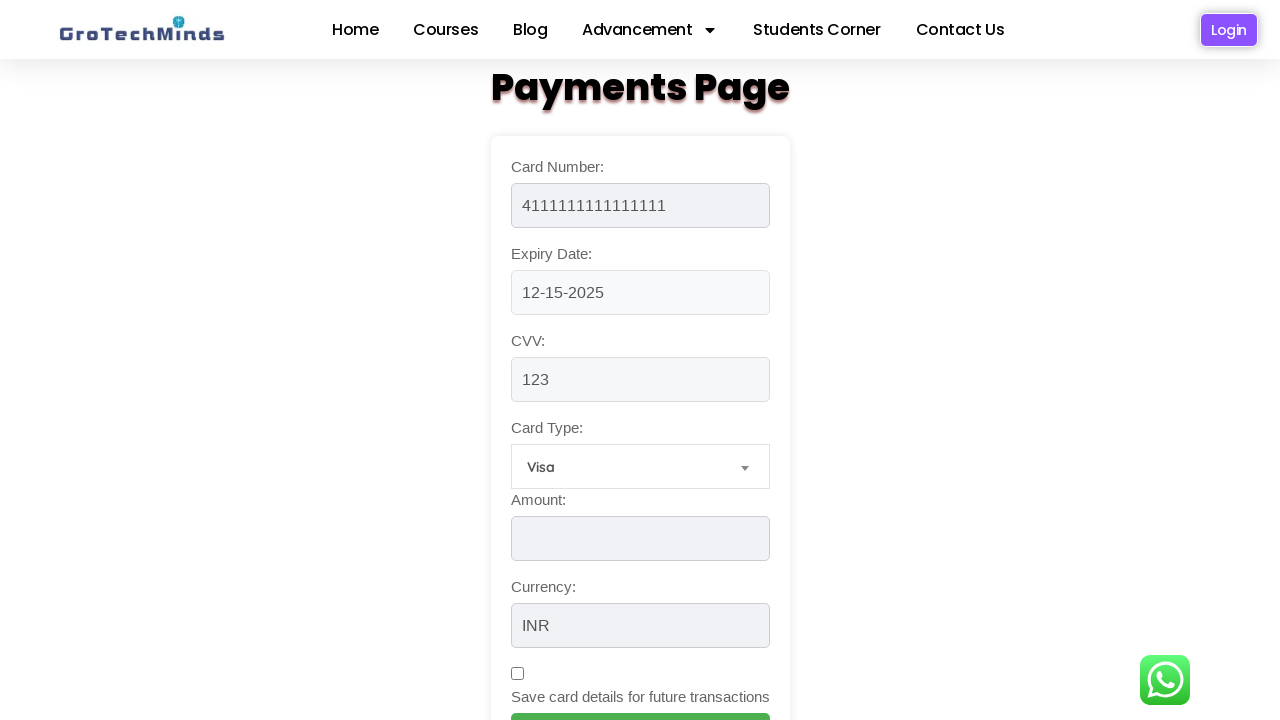

Selected American Express from card type dropdown on #cardType
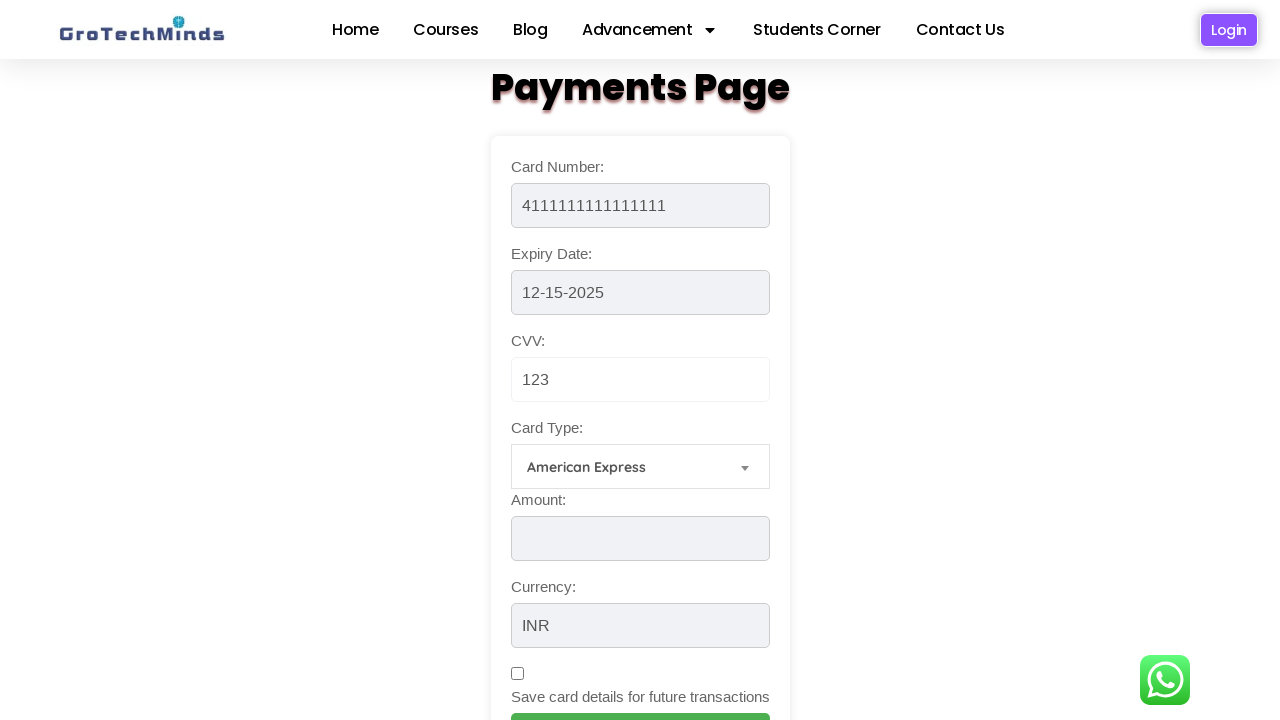

Filled amount field with 75000 on input#amount
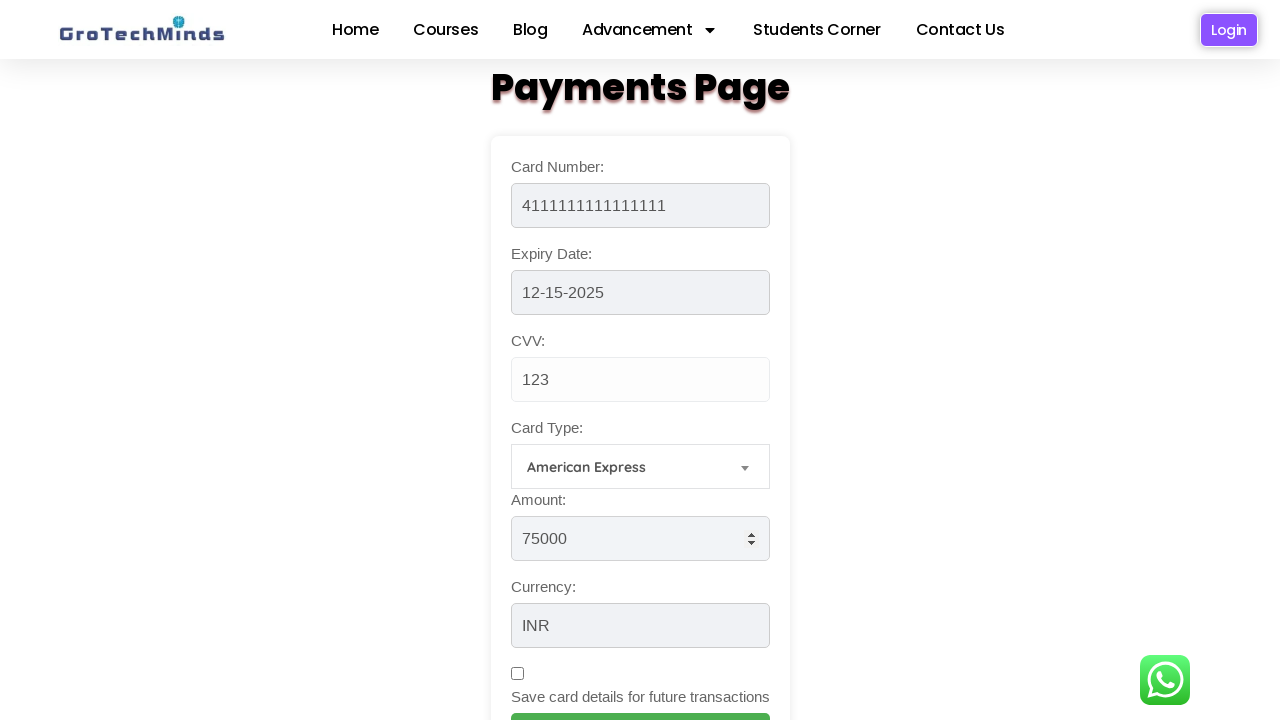

Checked save card details checkbox at (517, 674) on input#saveCard
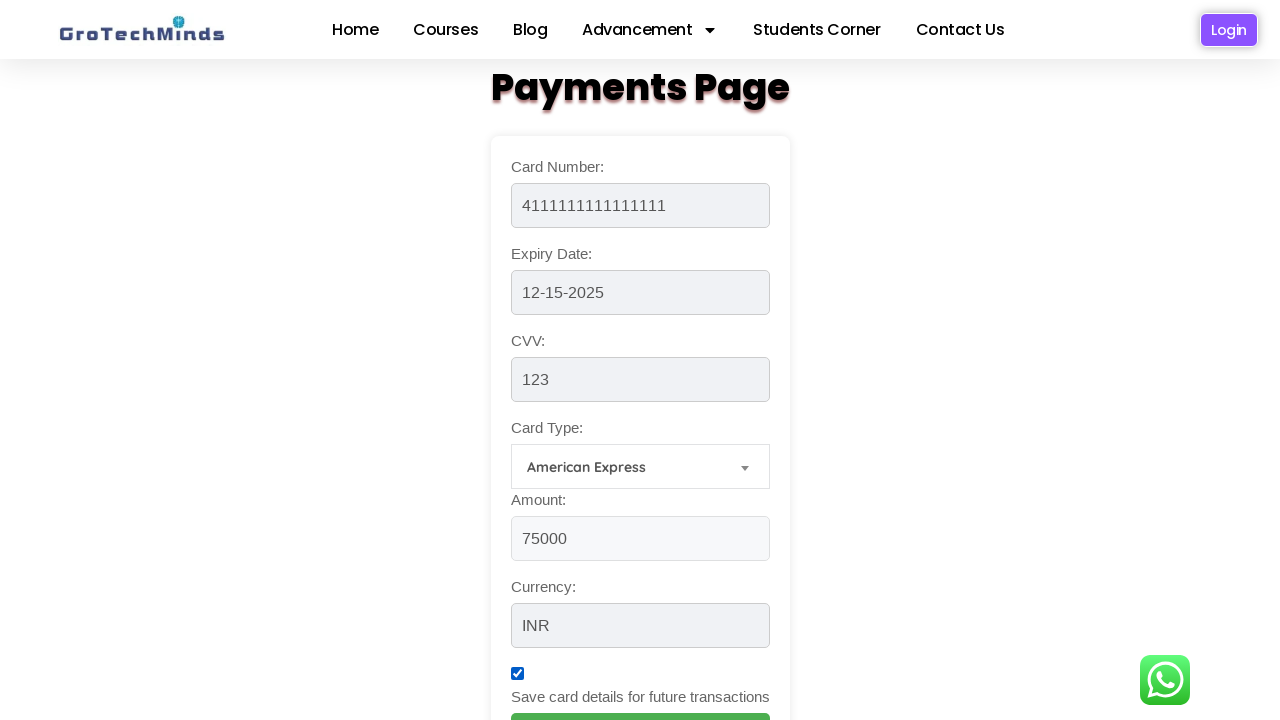

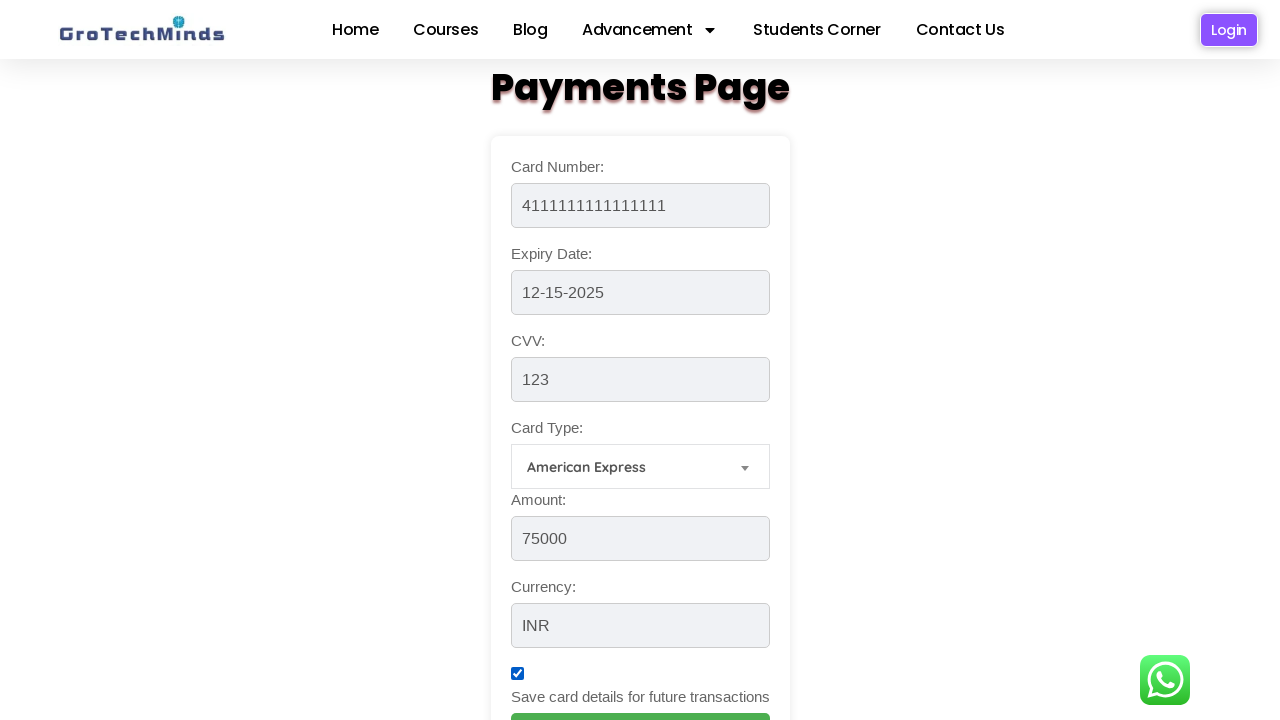